Tests various element locator strategies (ID, class name, tag name, name, CSS selector, link text) on Selenium's demo web form by filling in text fields, password field, textarea, and clicking a navigation link.

Starting URL: https://www.selenium.dev/selenium/web/web-form.html

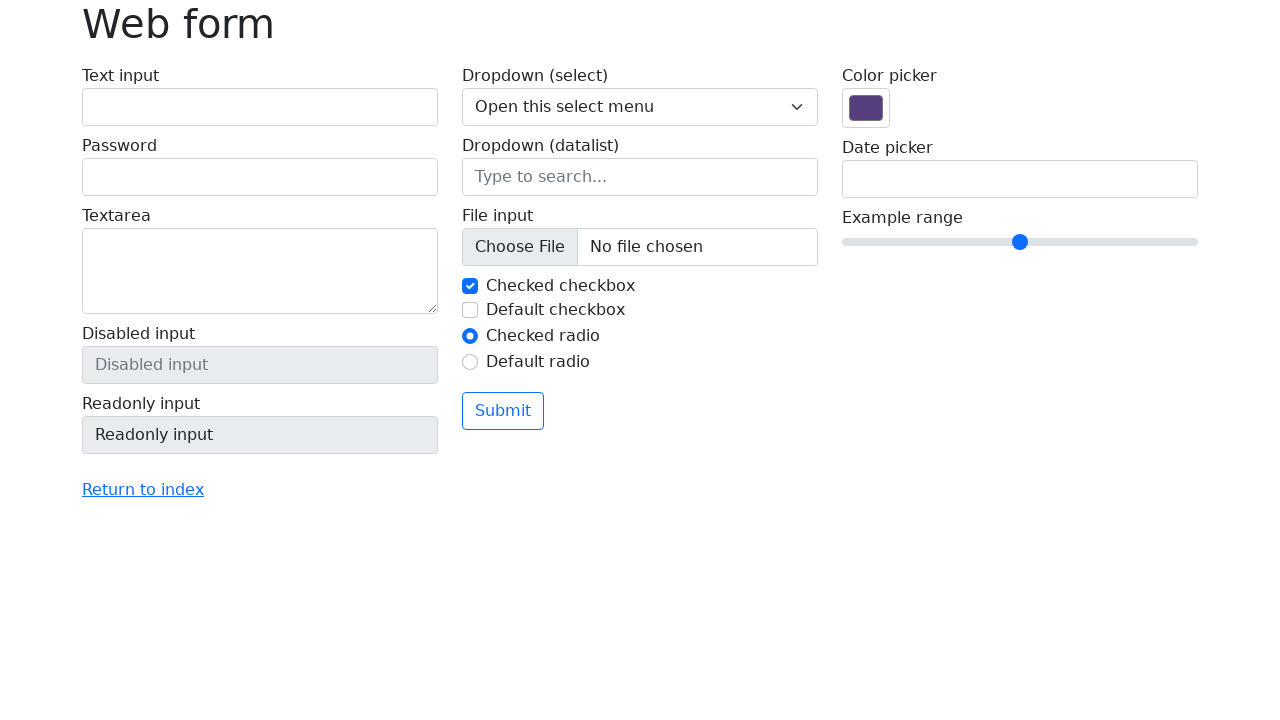

Filled text input field by ID with 'Testing element location by ID' on #my-text-id
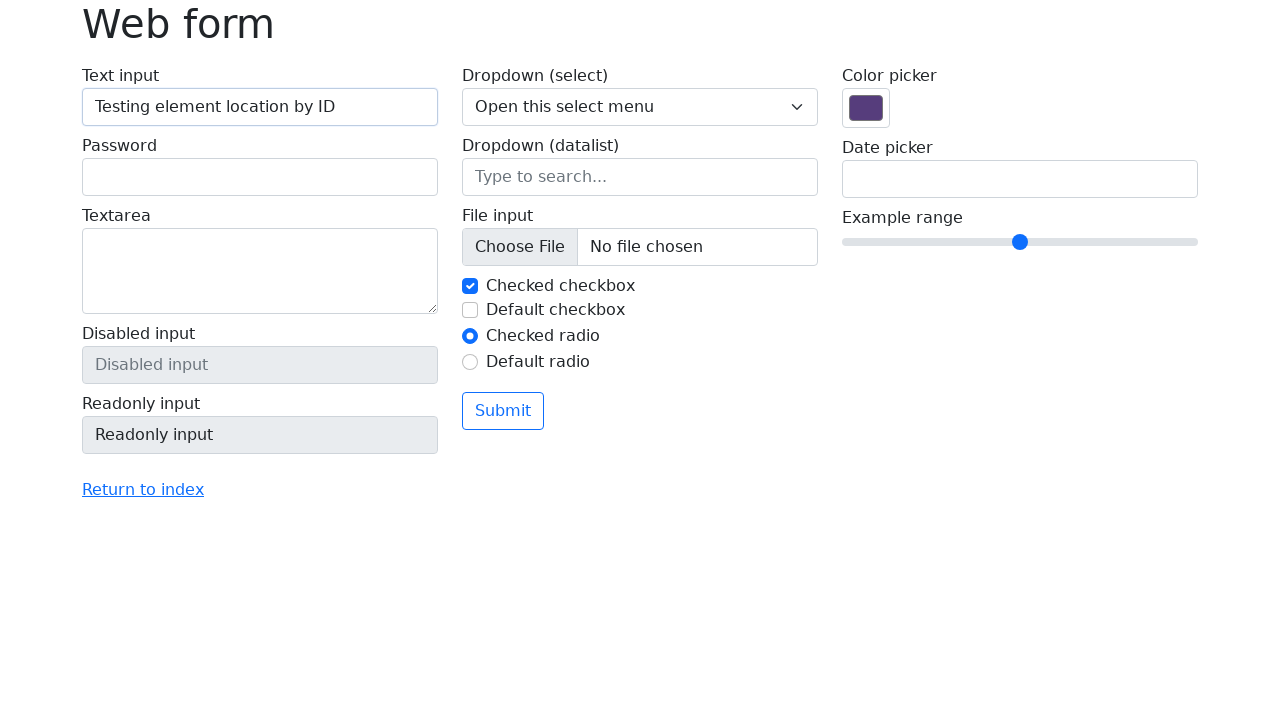

Filled first form-control element by class name with 'Testing element location by class name' on .form-control >> nth=0
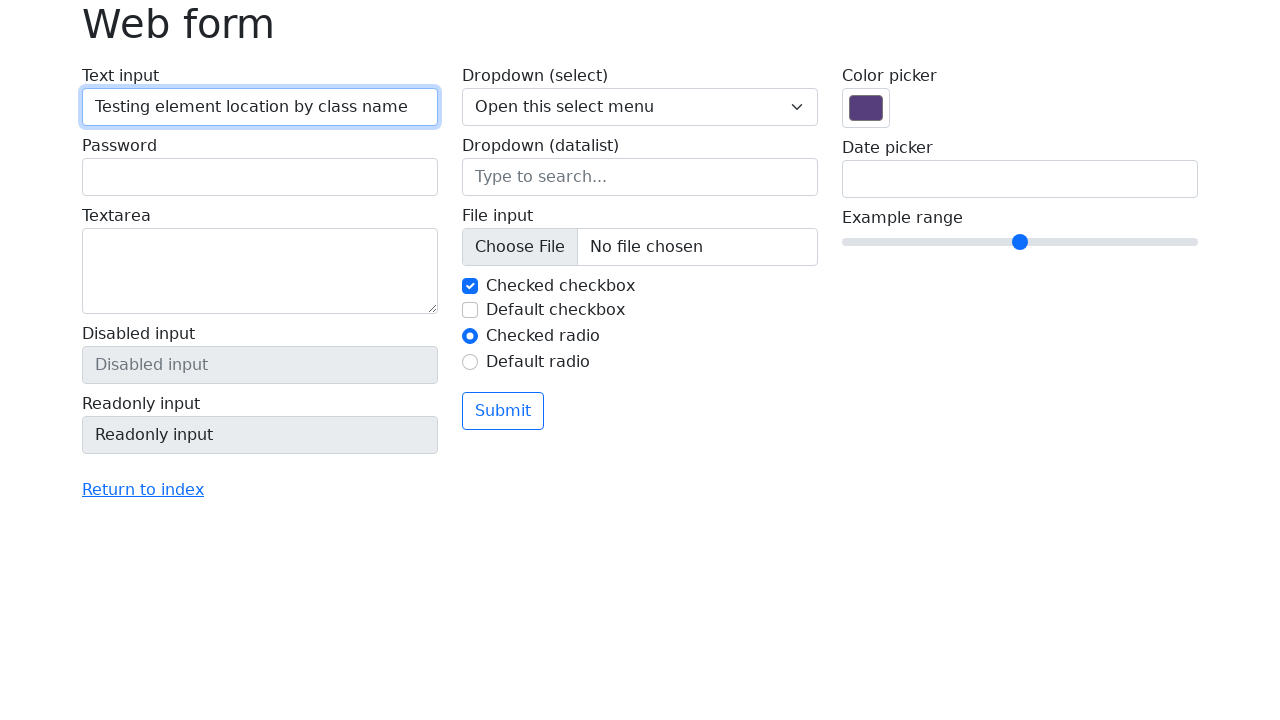

Filled textarea by name attribute with 'Testing element location by NAME attribute' on textarea[name='my-textarea']
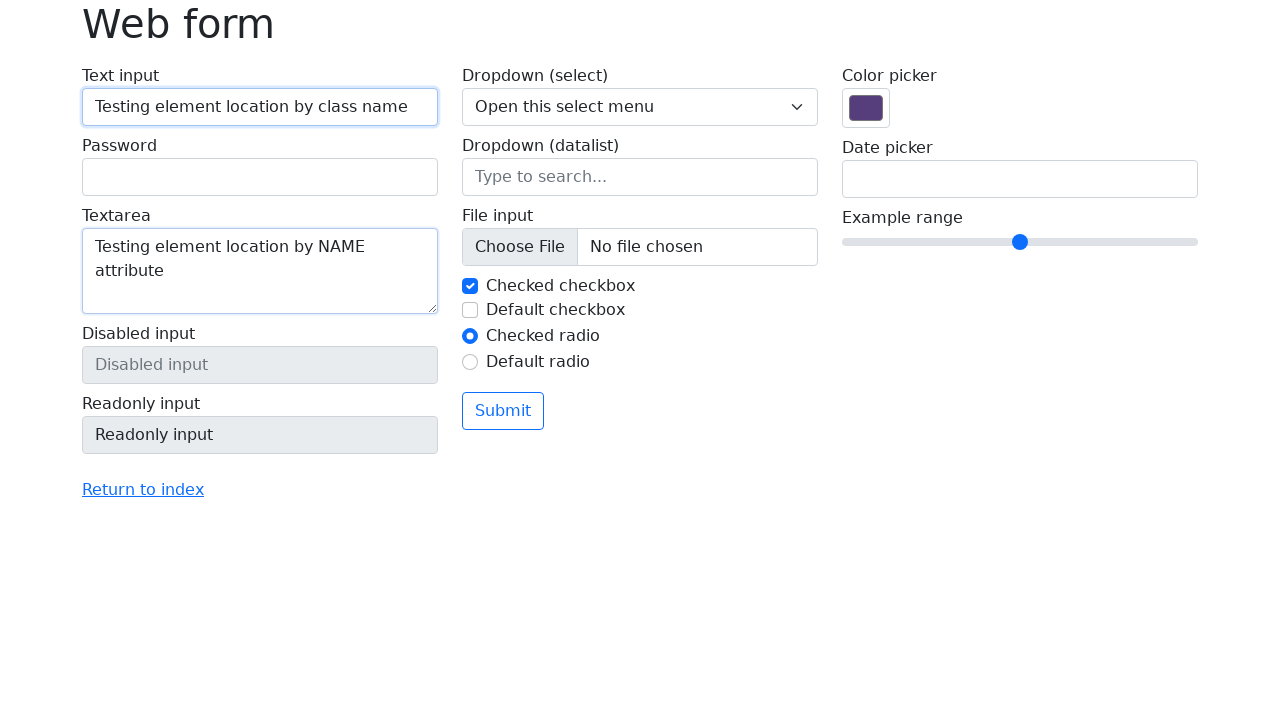

Filled password field with '123' using CSS selector on input[type='password']
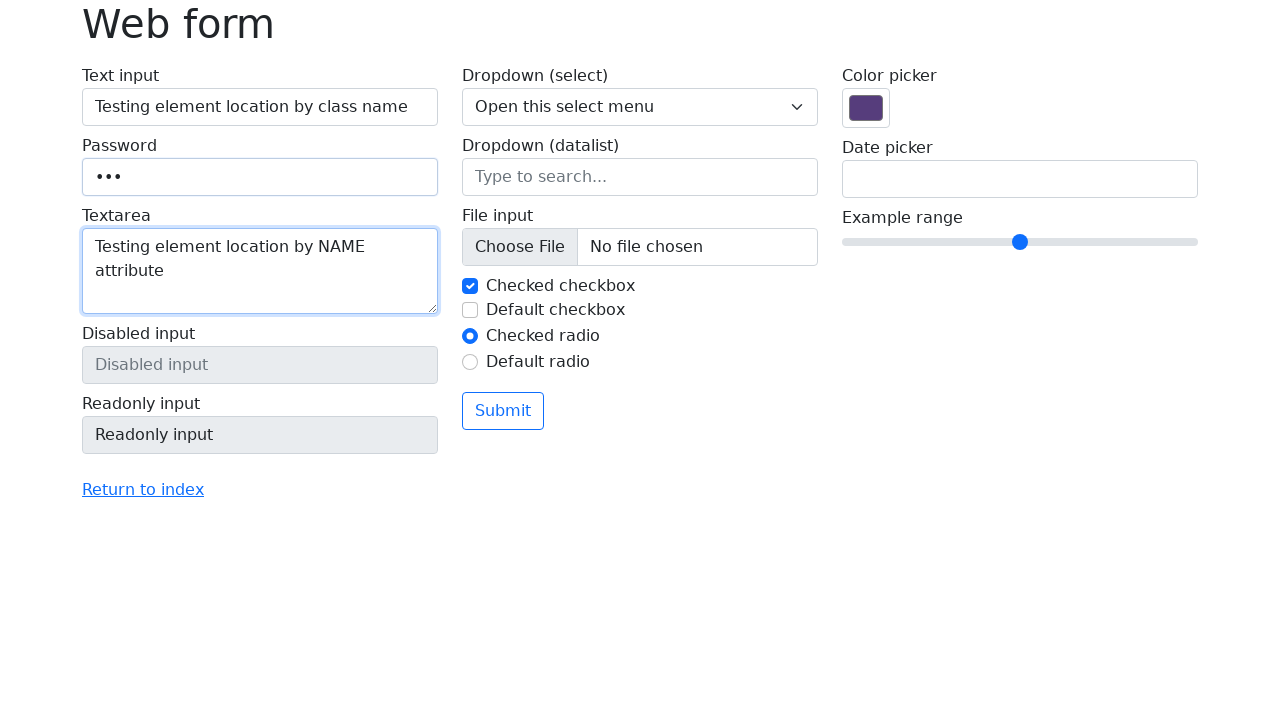

Waited 1000ms for visual confirmation
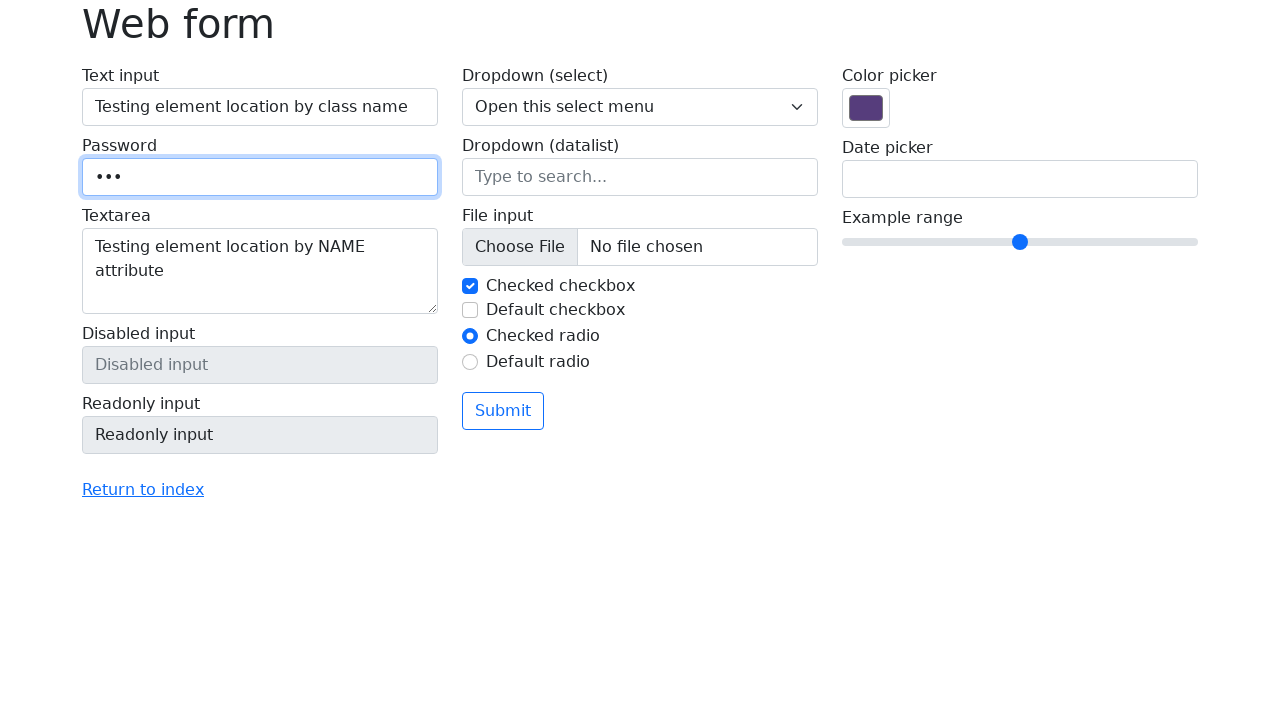

Clicked 'Return to index' link at (143, 490) on text=Return to index
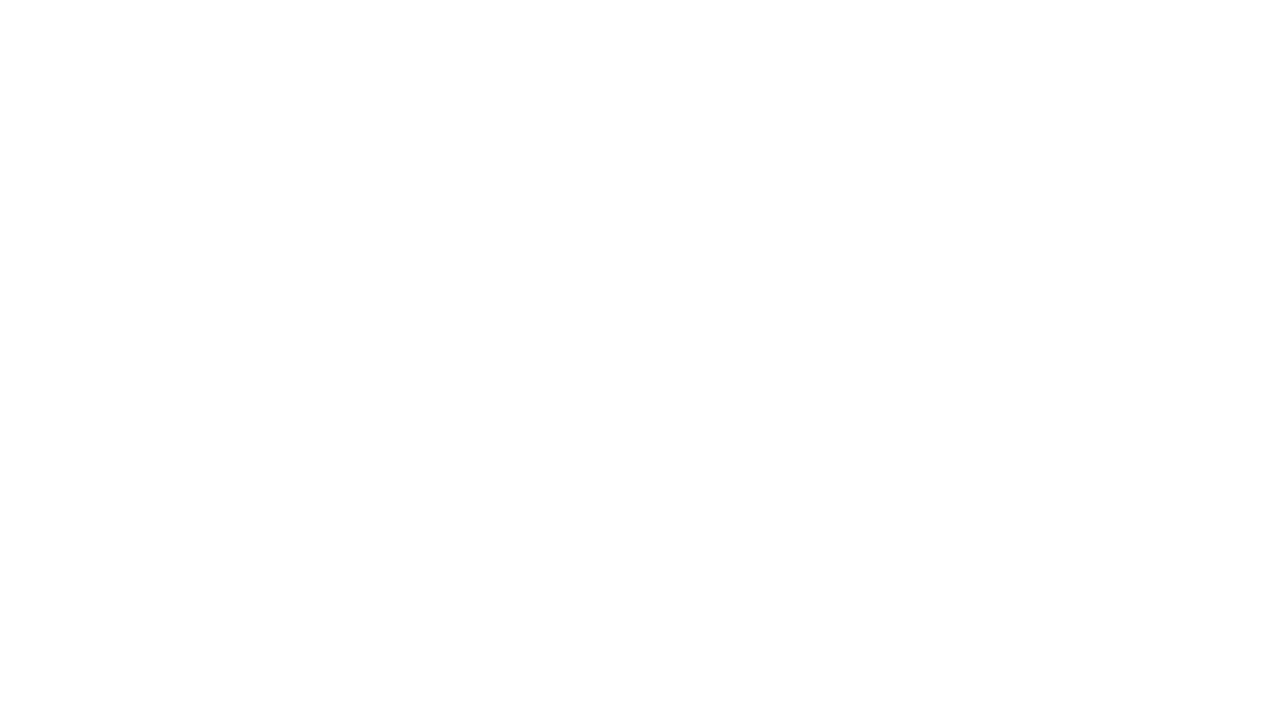

Navigation completed and page loaded
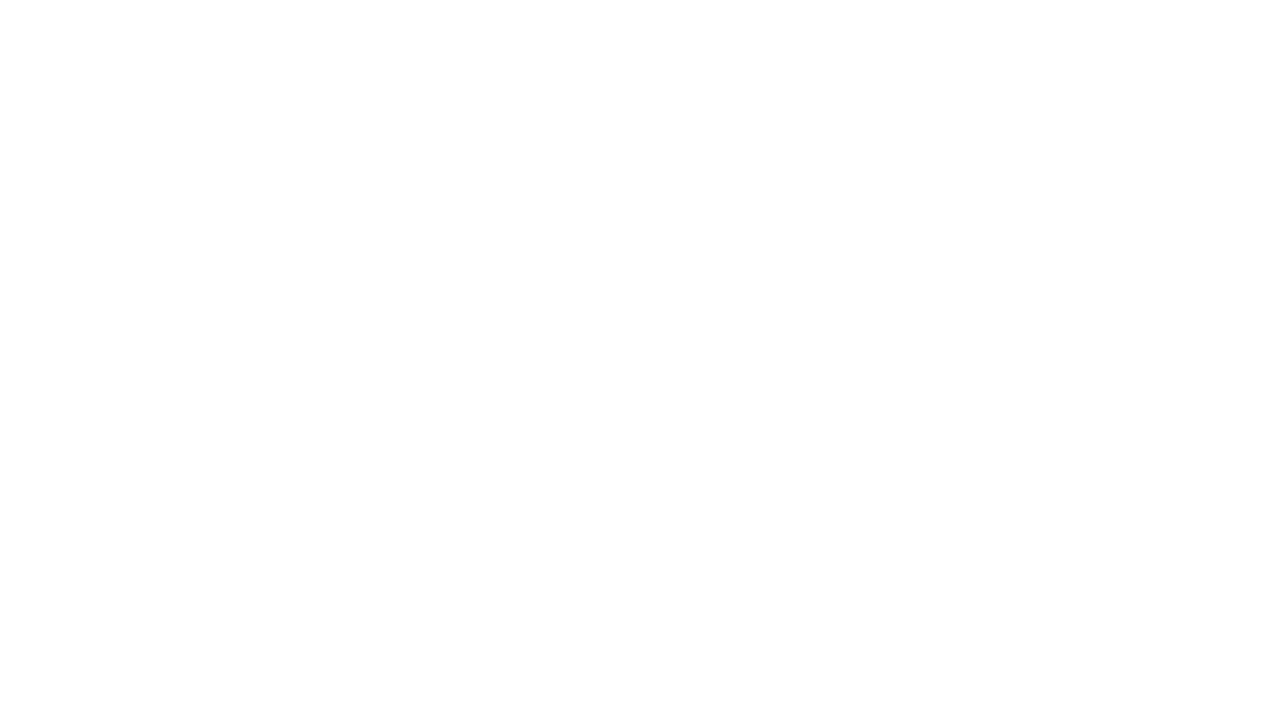

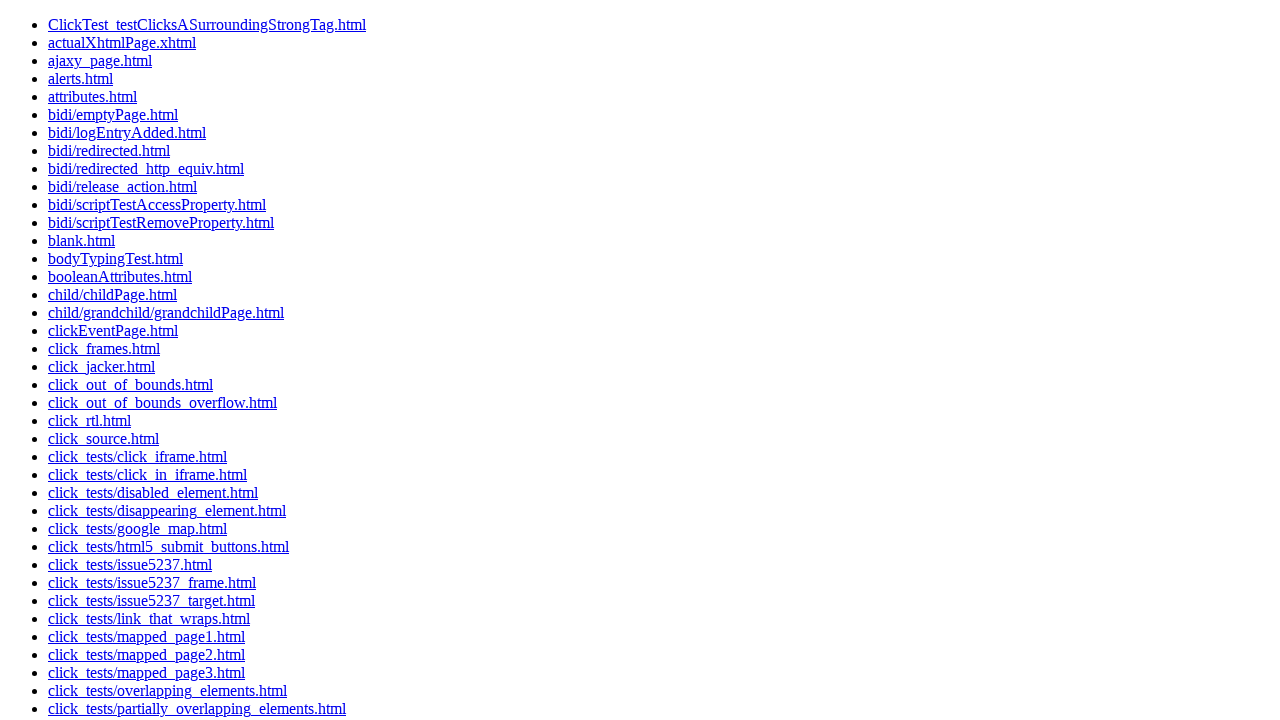